Tests a registration form by filling in first name, last name, and email fields, then submitting and verifying the success message

Starting URL: http://suninjuly.github.io/registration1.html

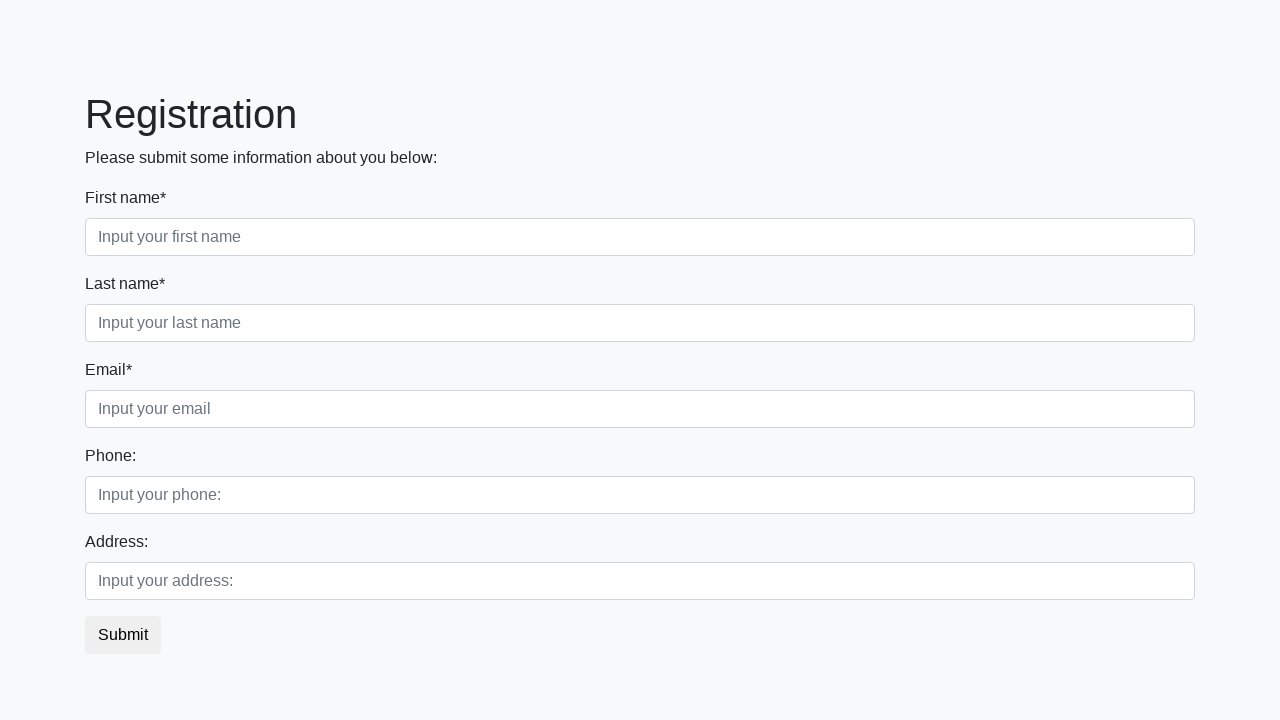

Filled first name field with 'Antuan' on .form-control.first
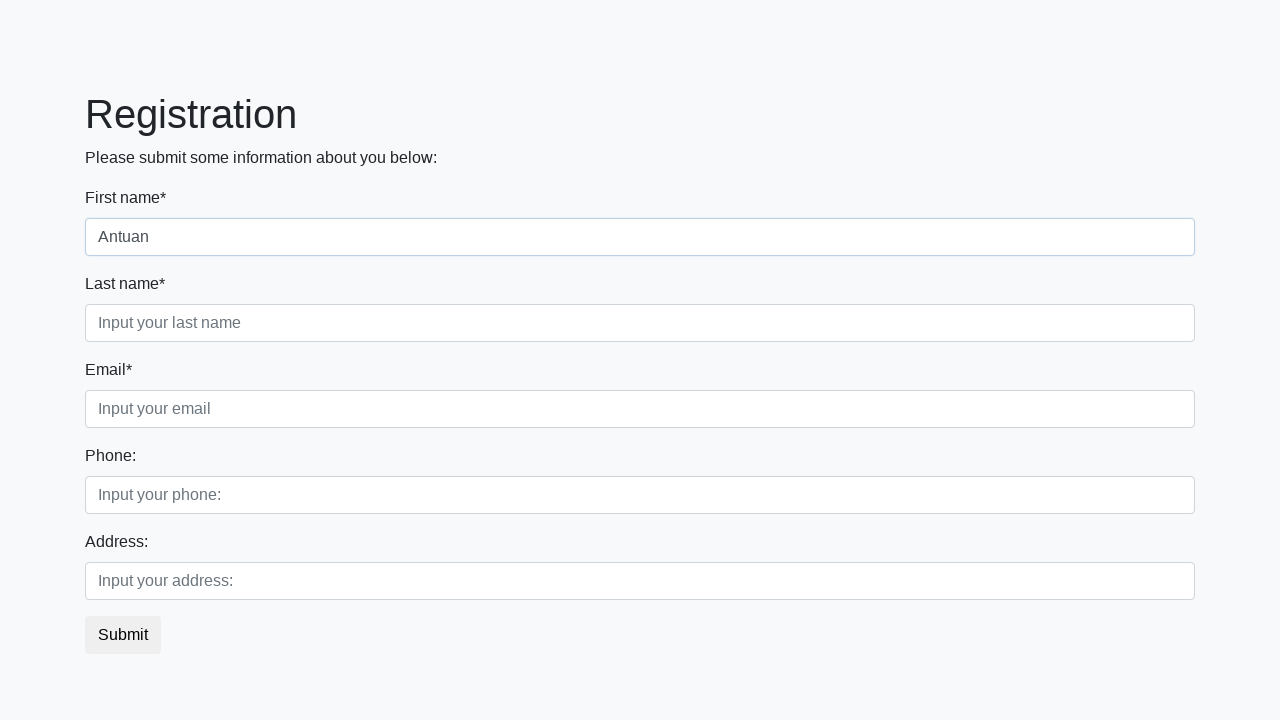

Filled last name field with 'Sebastian' on .form-control.second
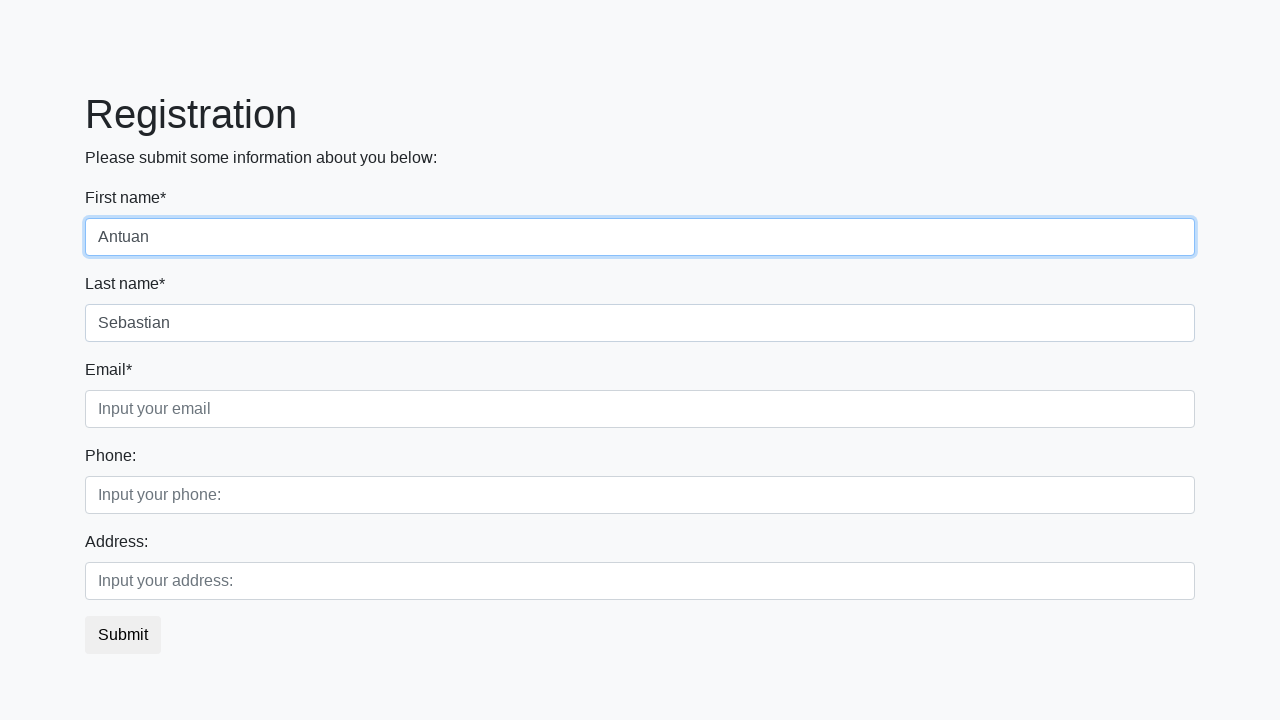

Filled email field with '123@mail.me' on .form-control.third
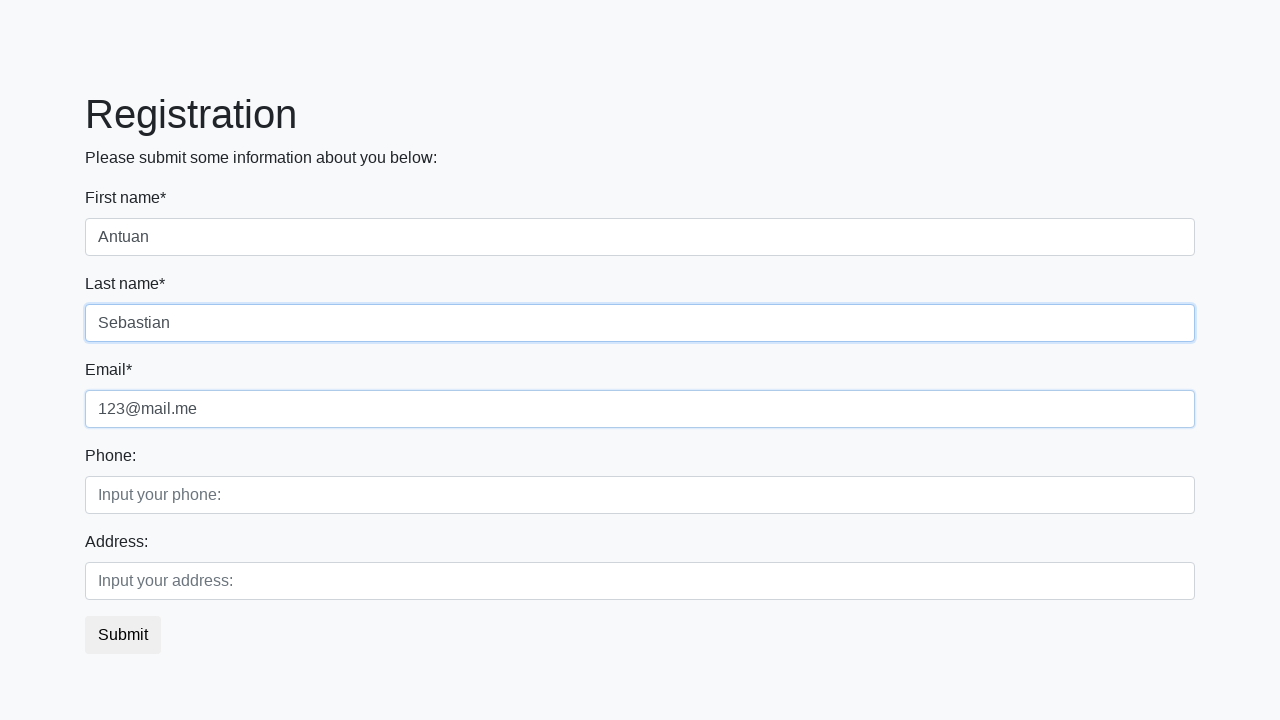

Clicked submit button at (123, 635) on button.btn
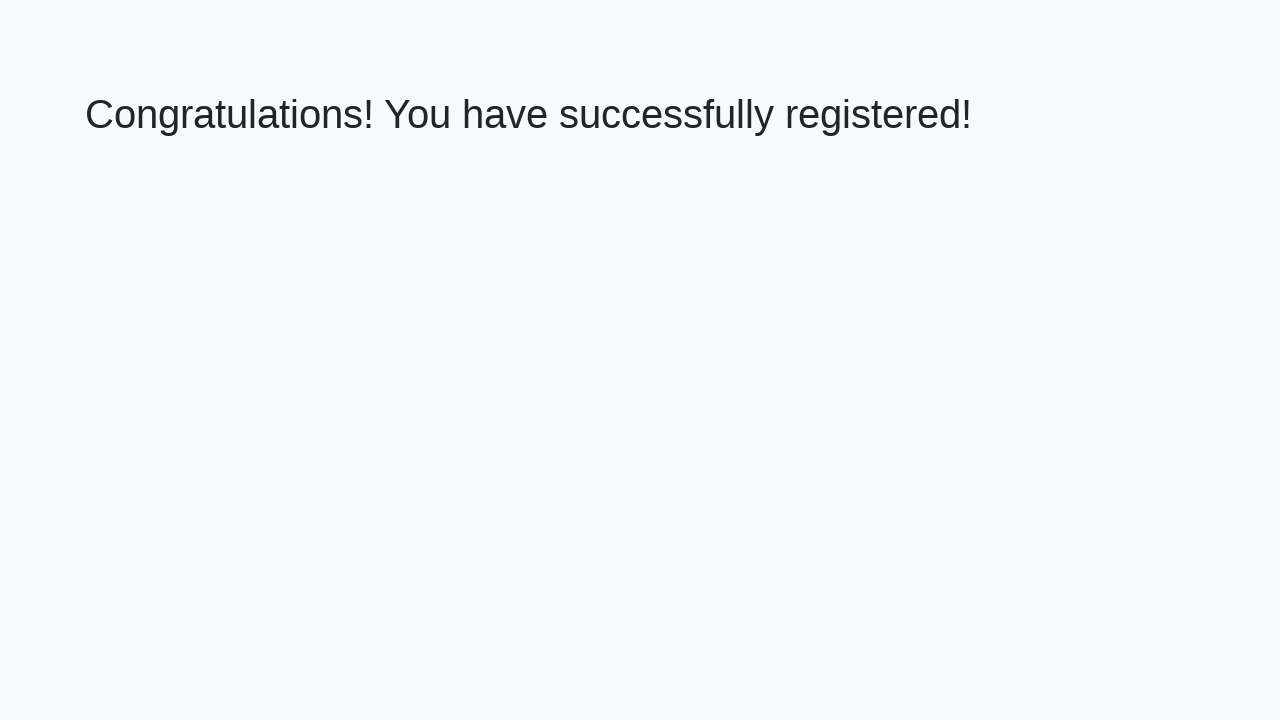

Success message appeared
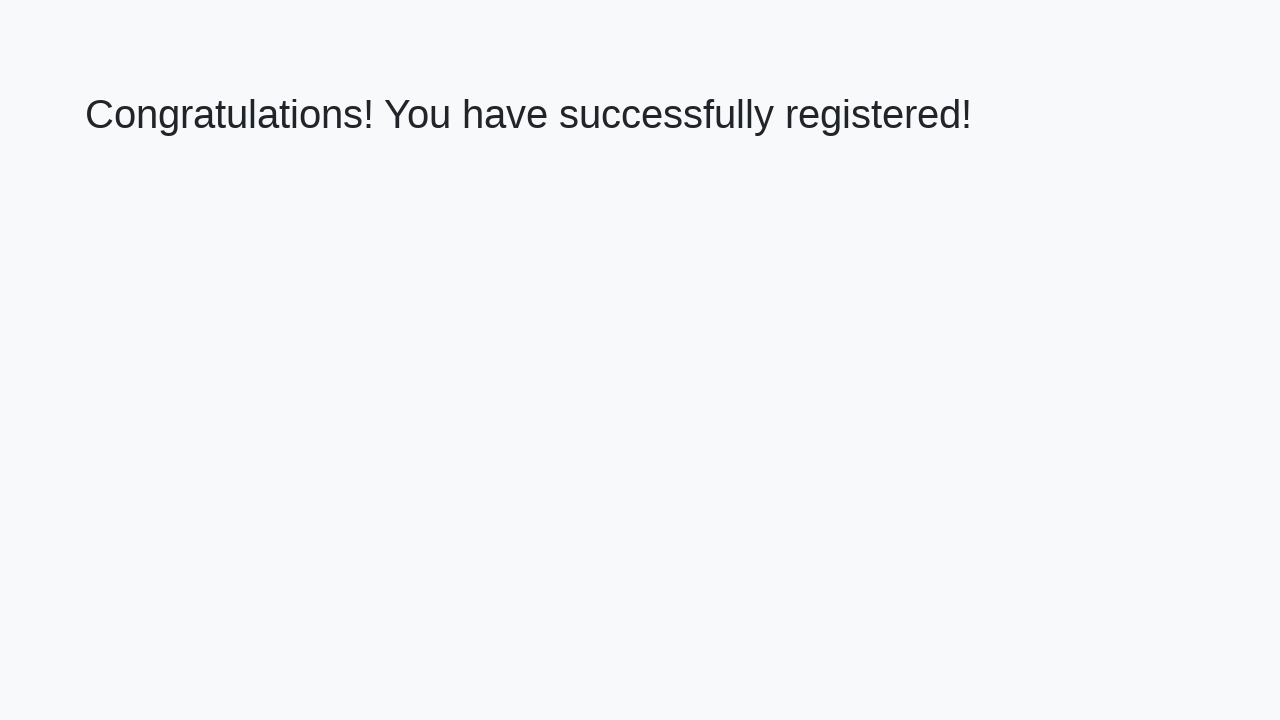

Retrieved success message text
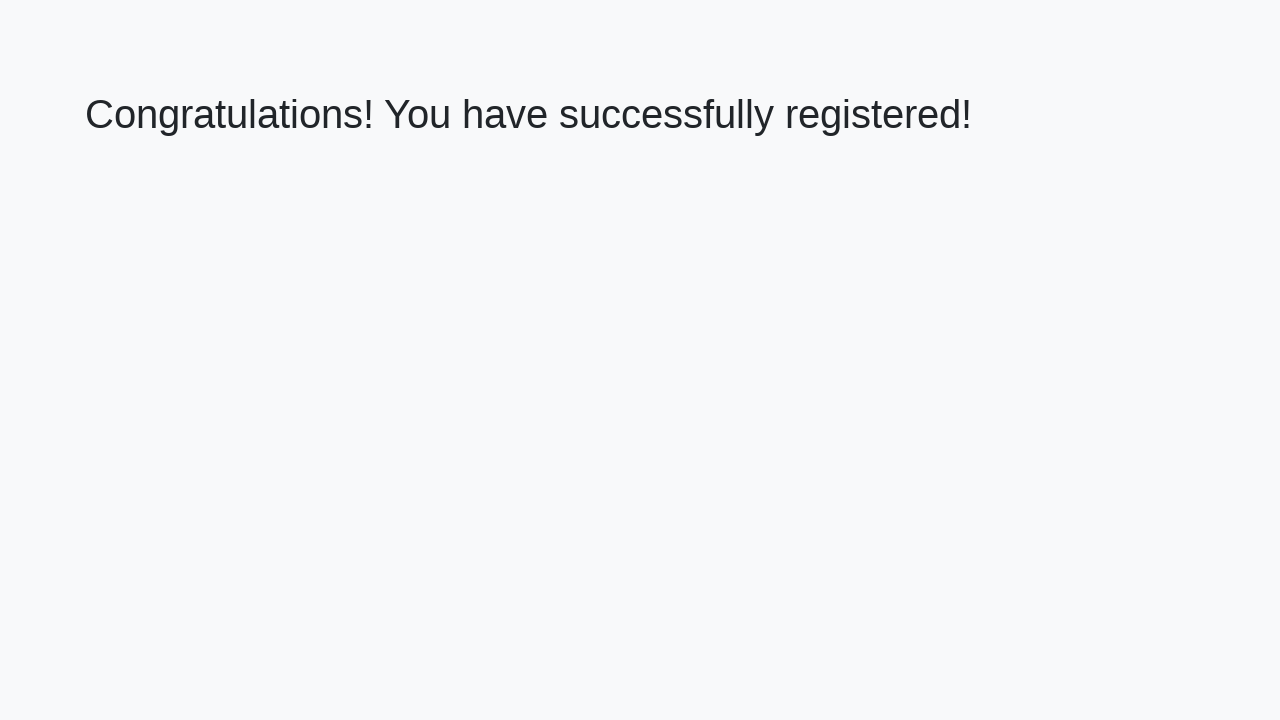

Verified success message: 'Congratulations! You have successfully registered!'
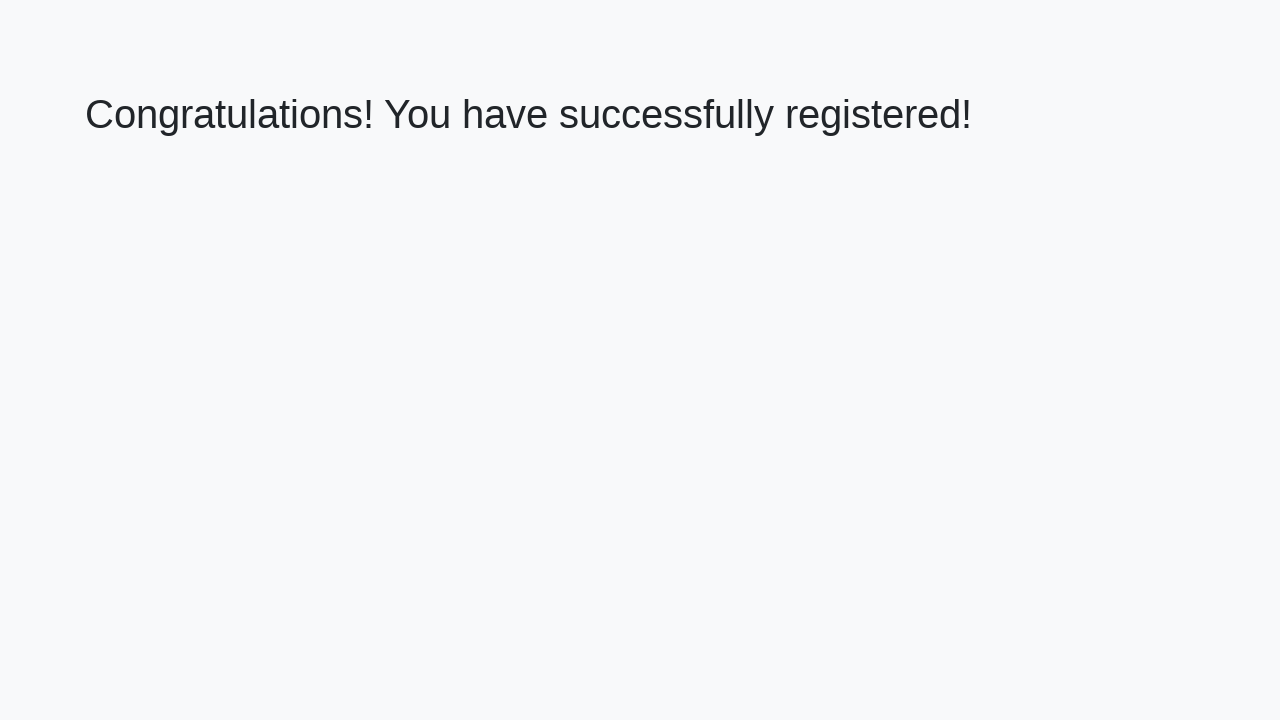

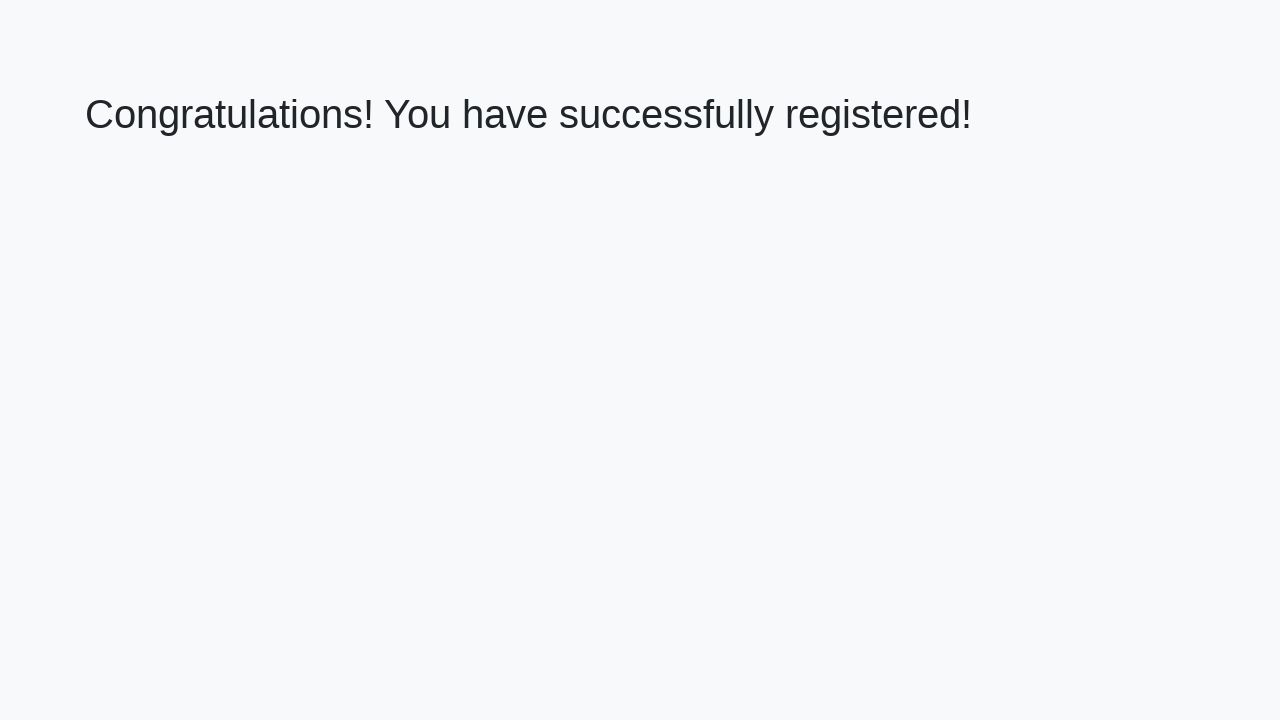